Tests triangle calculator with invalid sides (4, 5, 10) to verify it shows an error message

Starting URL: https://testpages.eviltester.com/styled/apps/triangle/triangle001.html

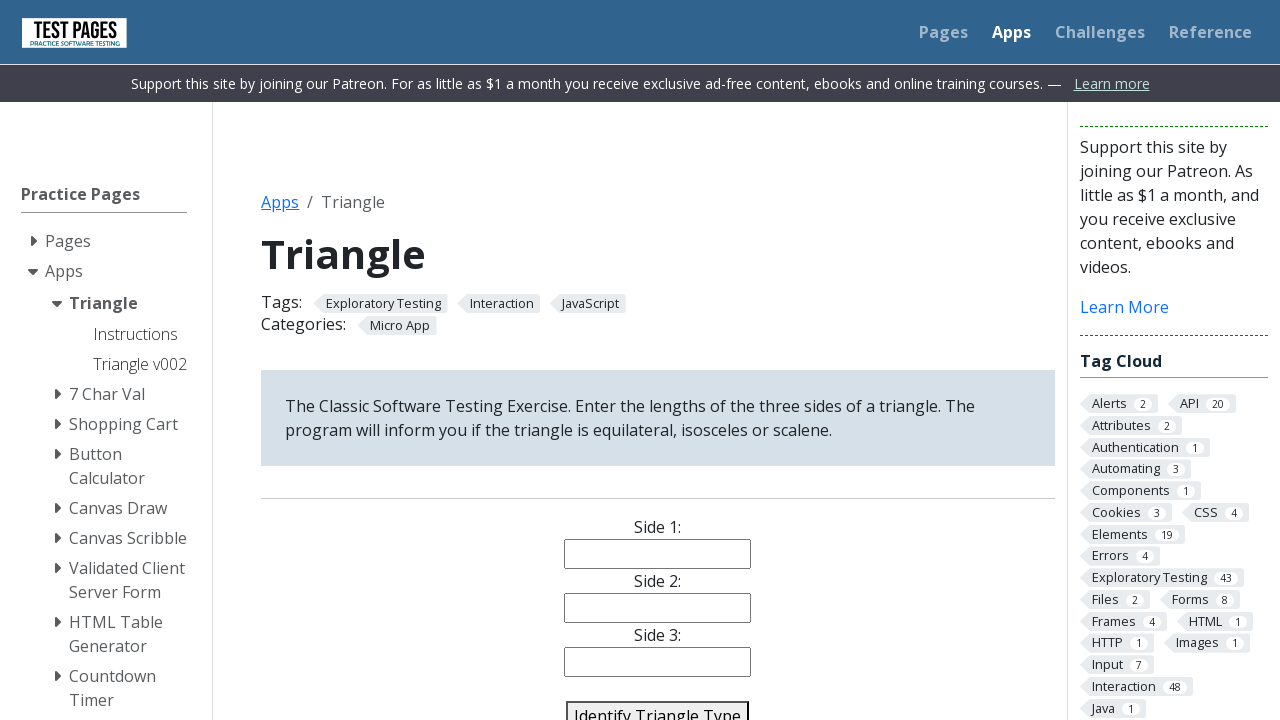

Filled side1 input field with '4' on #side1
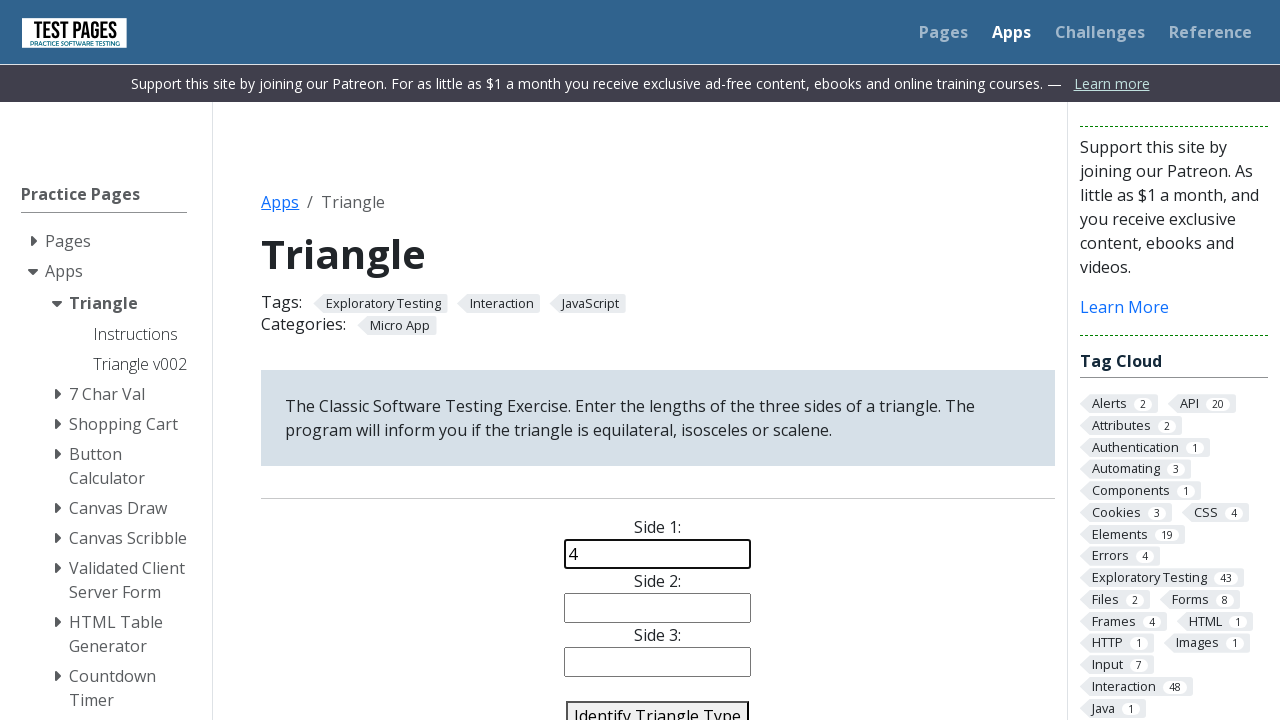

Filled side2 input field with '5' on #side2
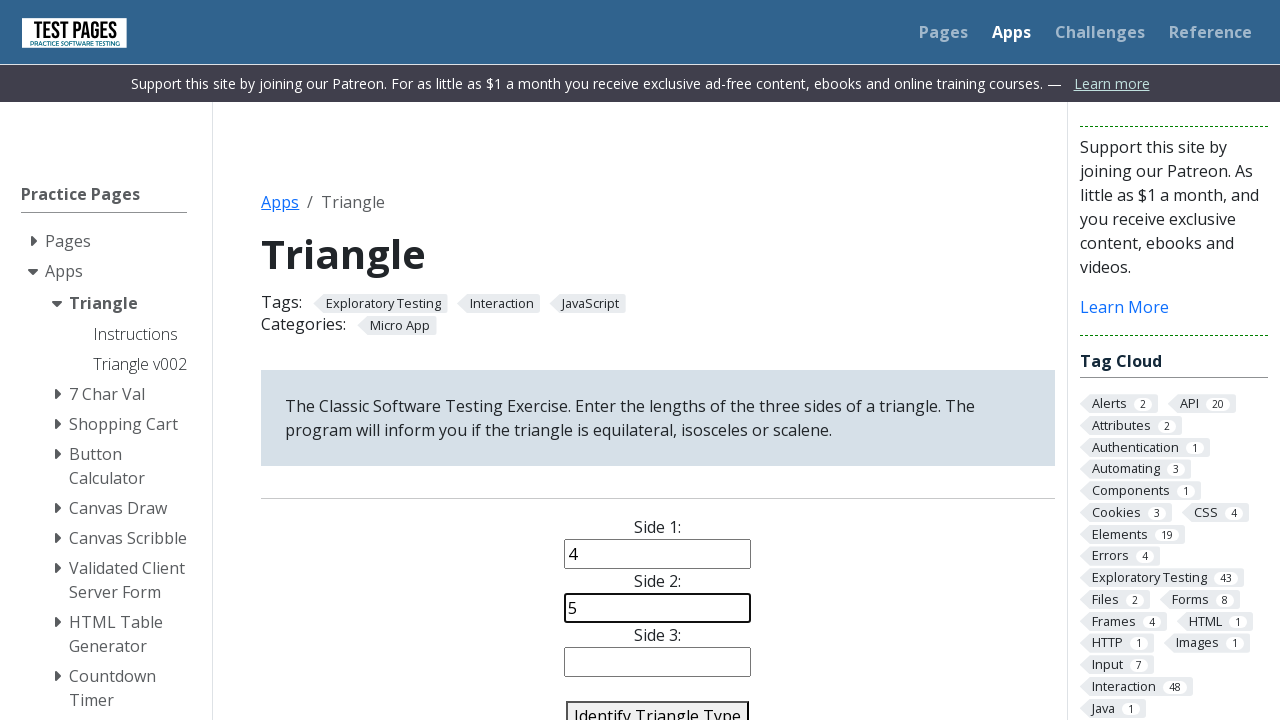

Filled side3 input field with '10' on #side3
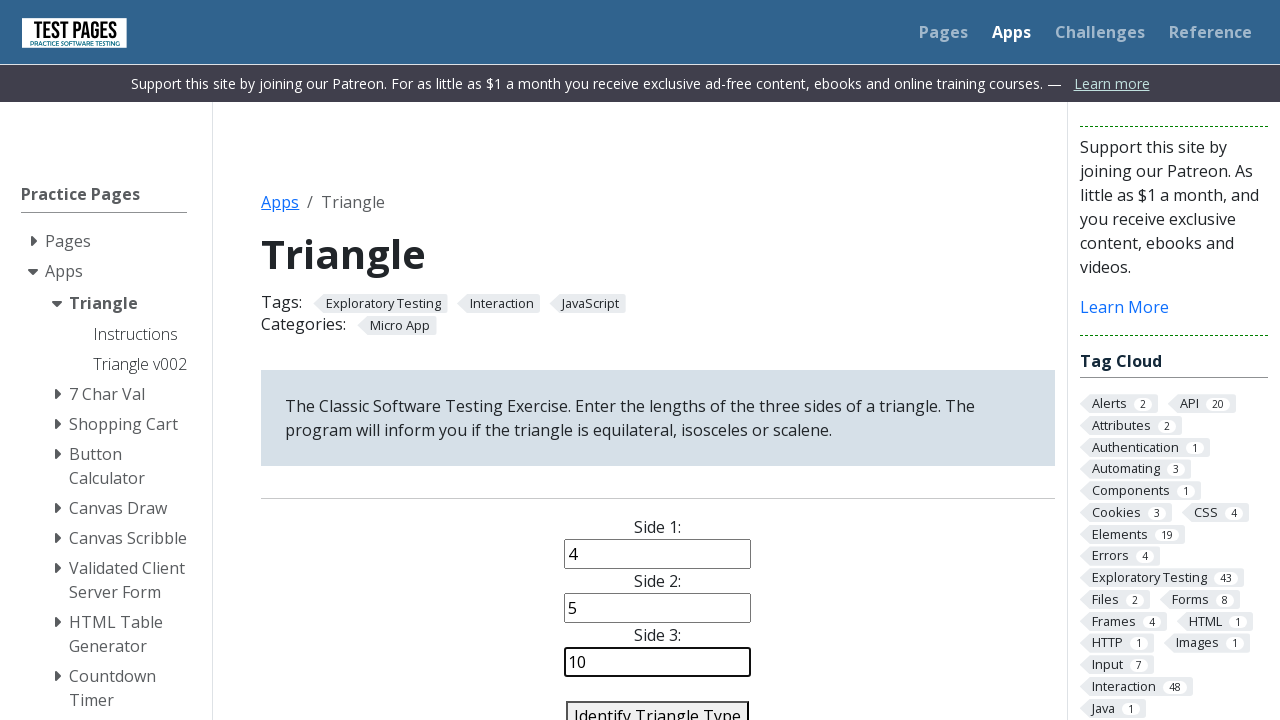

Clicked identify button to check triangle at (658, 705) on #identify-triangle-action
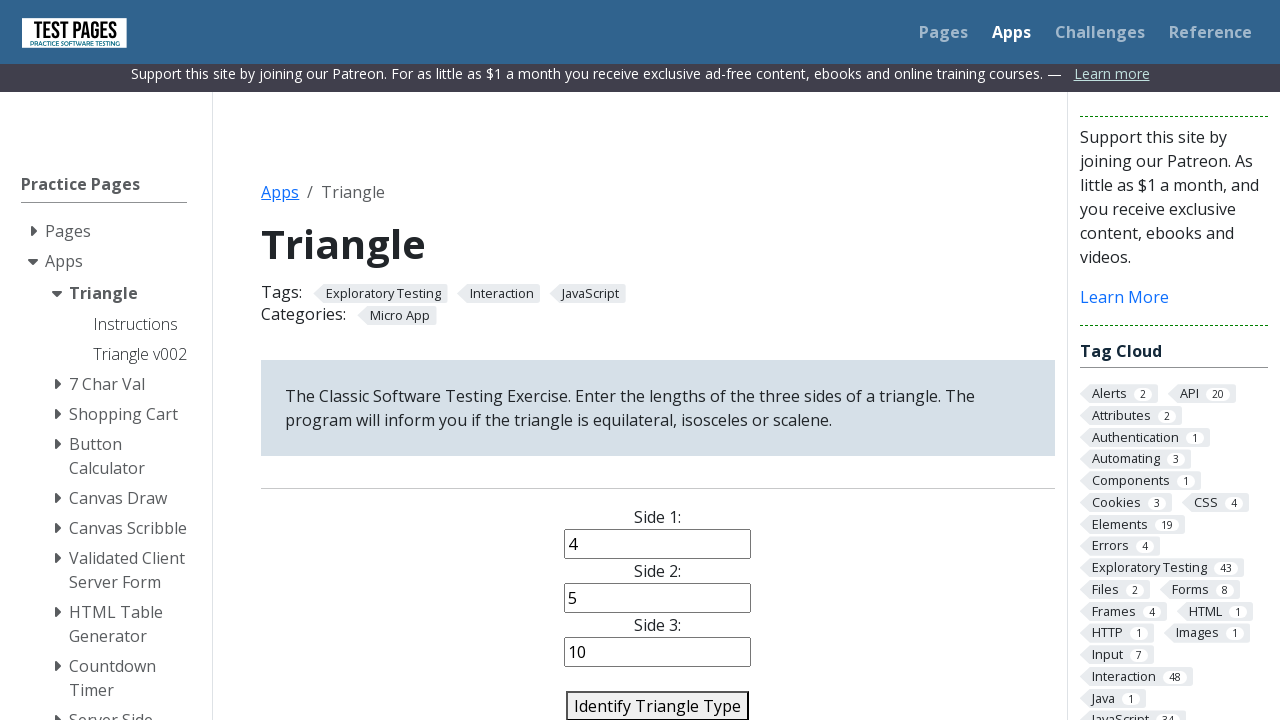

Retrieved triangle type result text
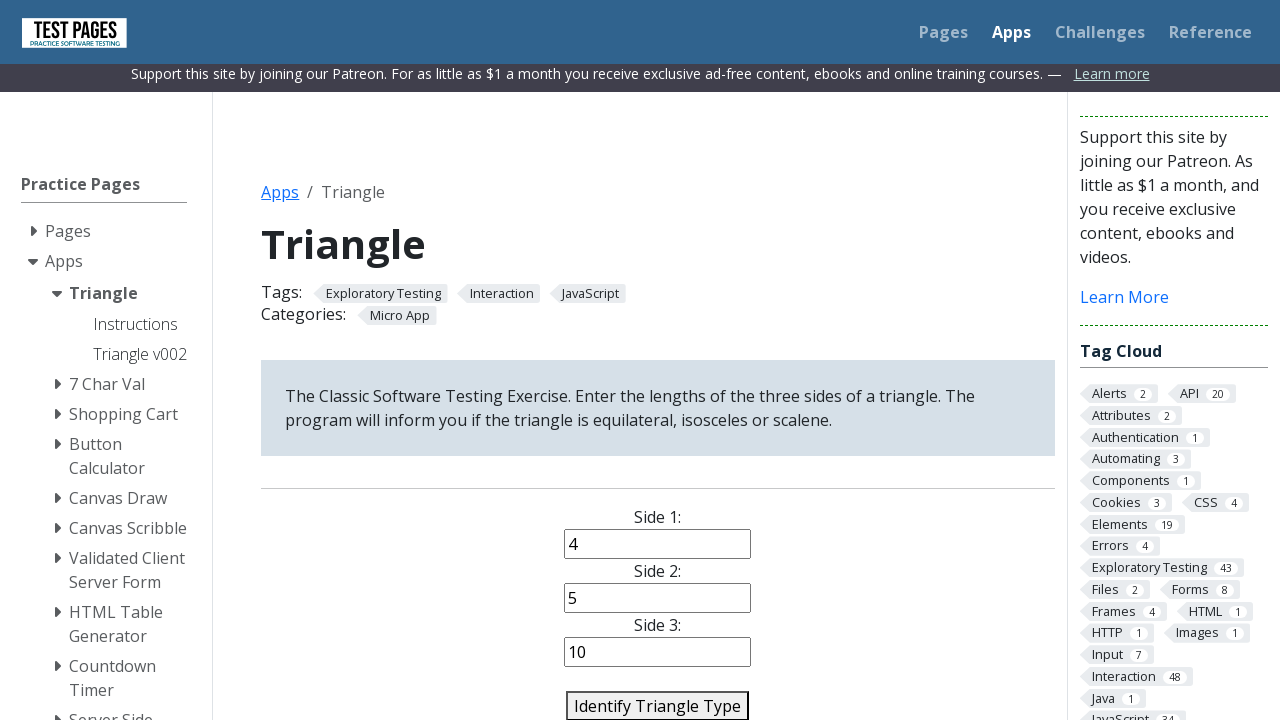

Verified error message 'Error: Not a Triangle' is displayed
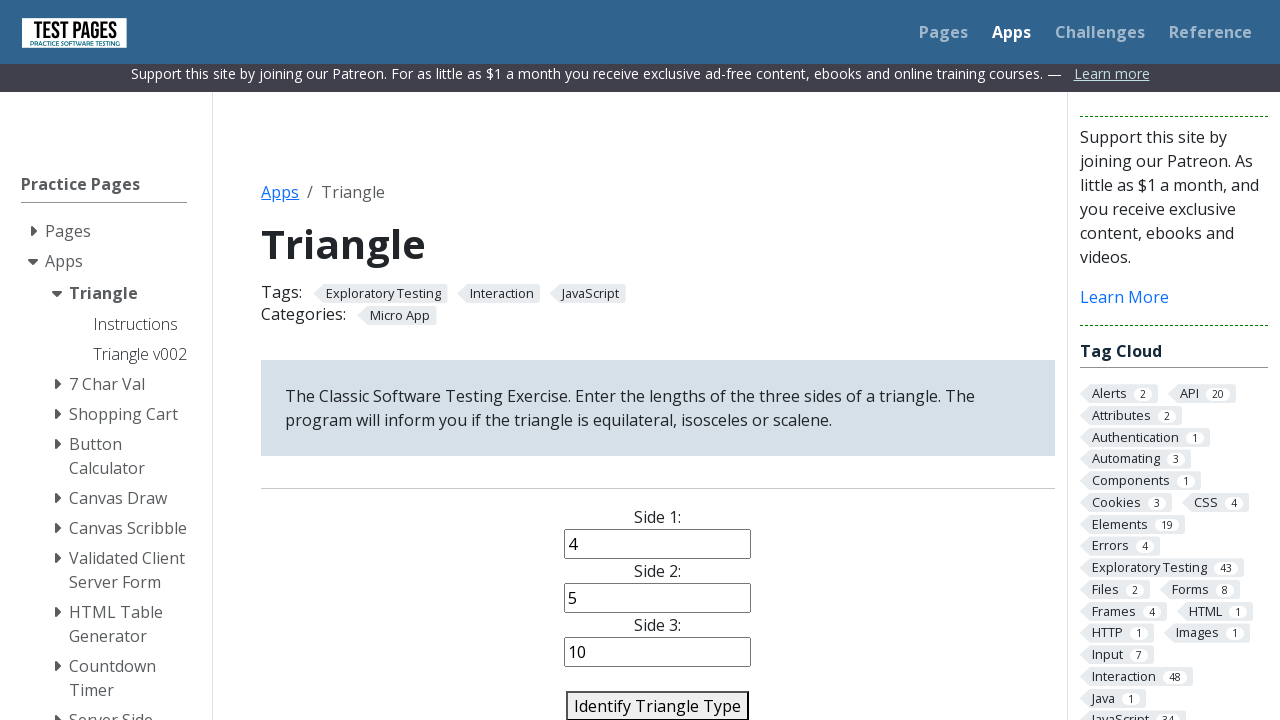

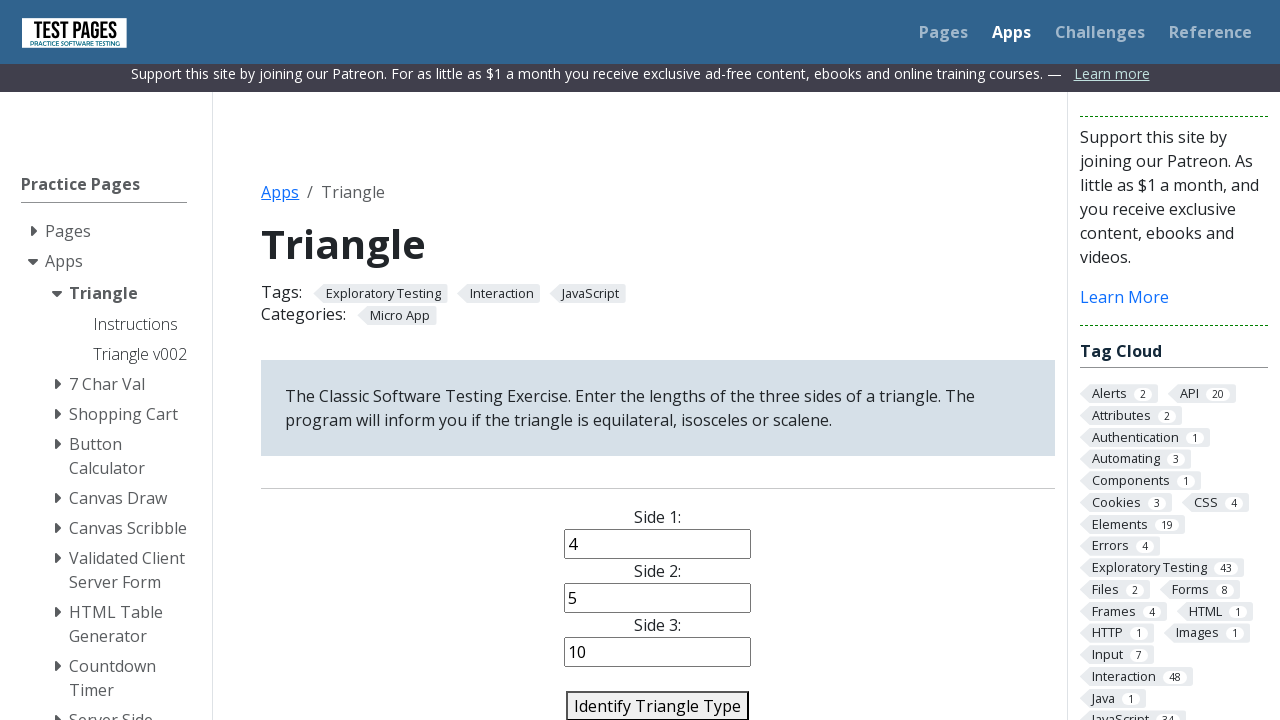